Tests handling of JavaScript alerts, confirmations, and prompts by clicking buttons and interacting with the resulting dialogs

Starting URL: https://the-internet.herokuapp.com/javascript_alerts

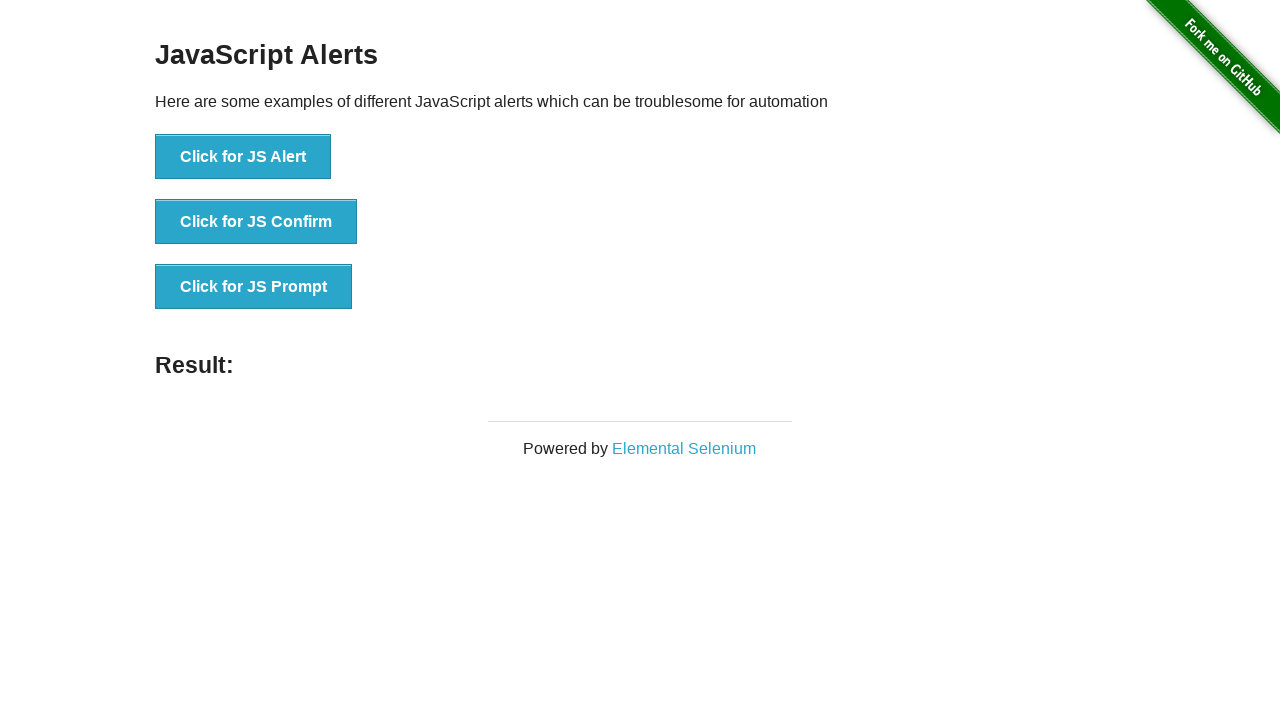

Clicked JS Alert button at (243, 157) on xpath=//button[contains(.,'JS Alert')]
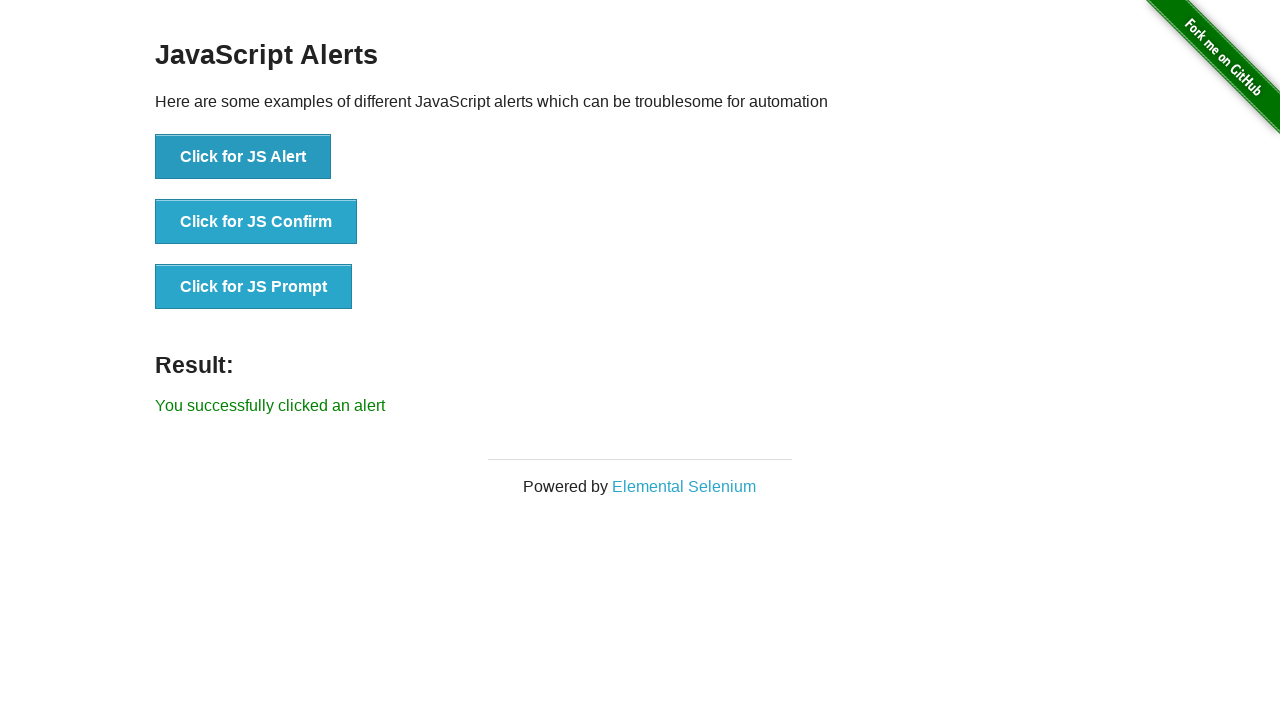

Set up handler to accept JS Alert dialog
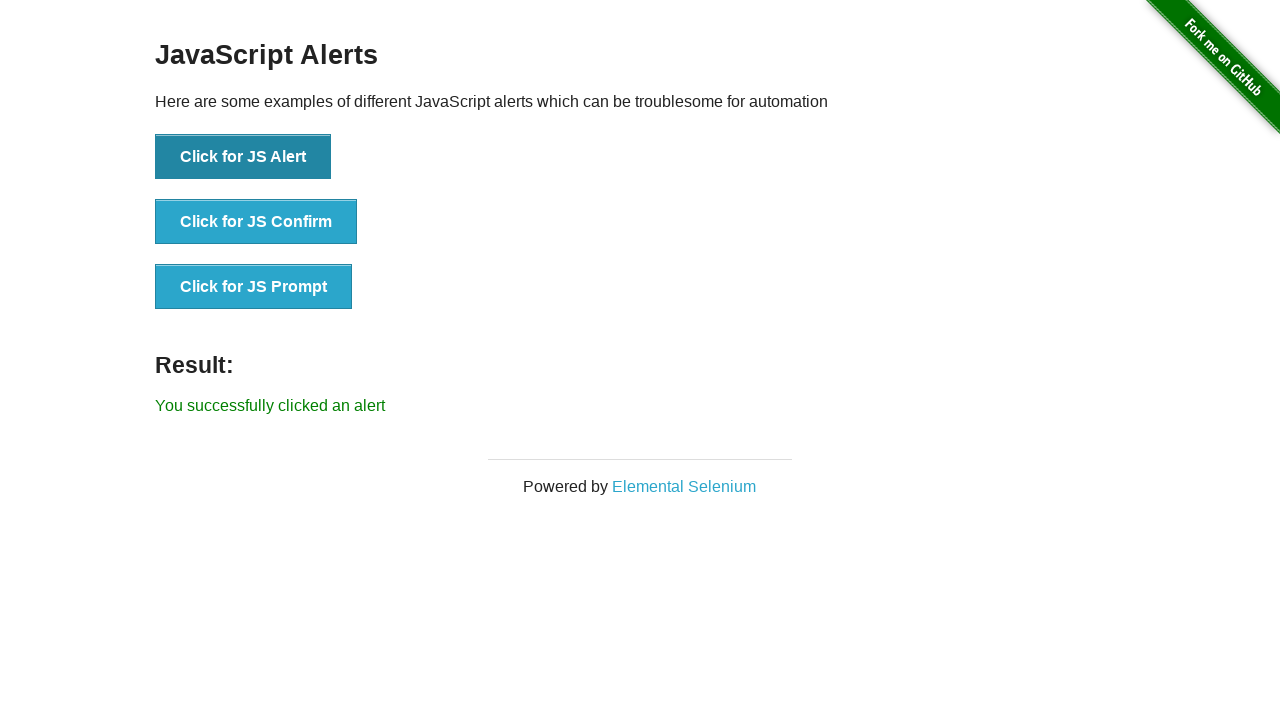

Waited for JS Alert dialog to be processed
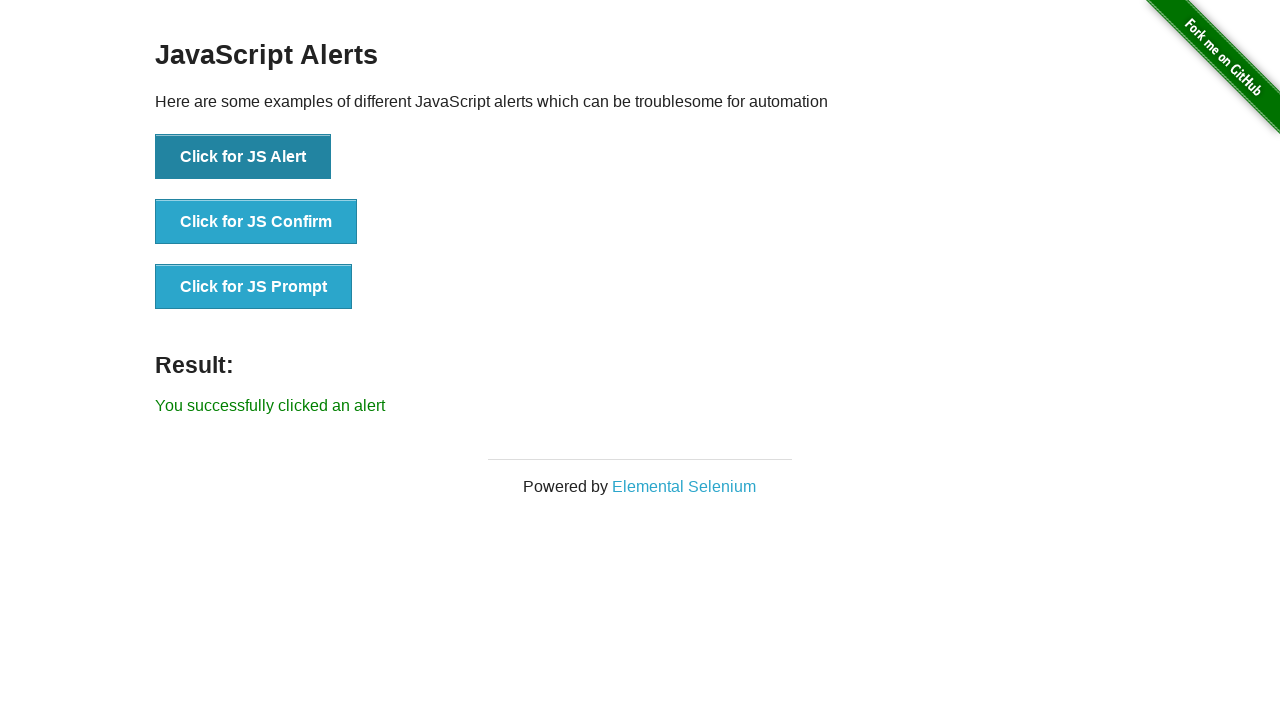

Clicked JS Confirm button at (256, 222) on xpath=//button[contains(.,'JS Confirm')]
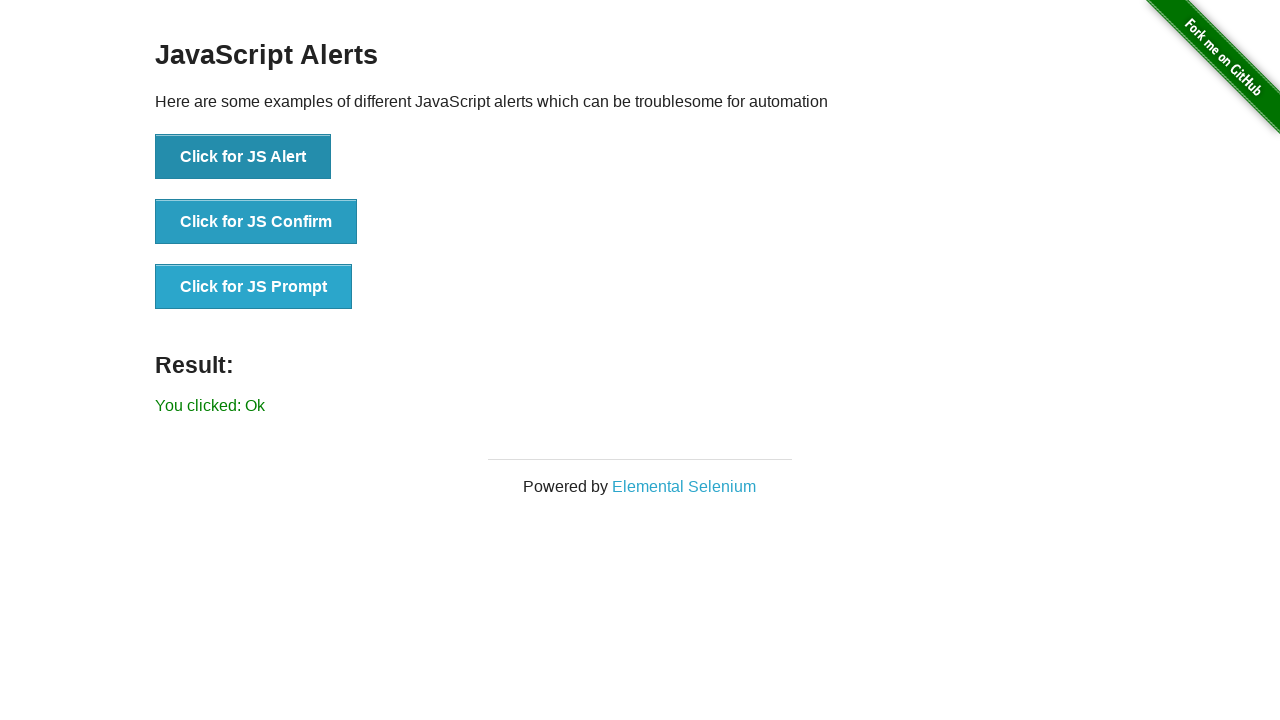

Set up handler to accept JS Confirm dialog
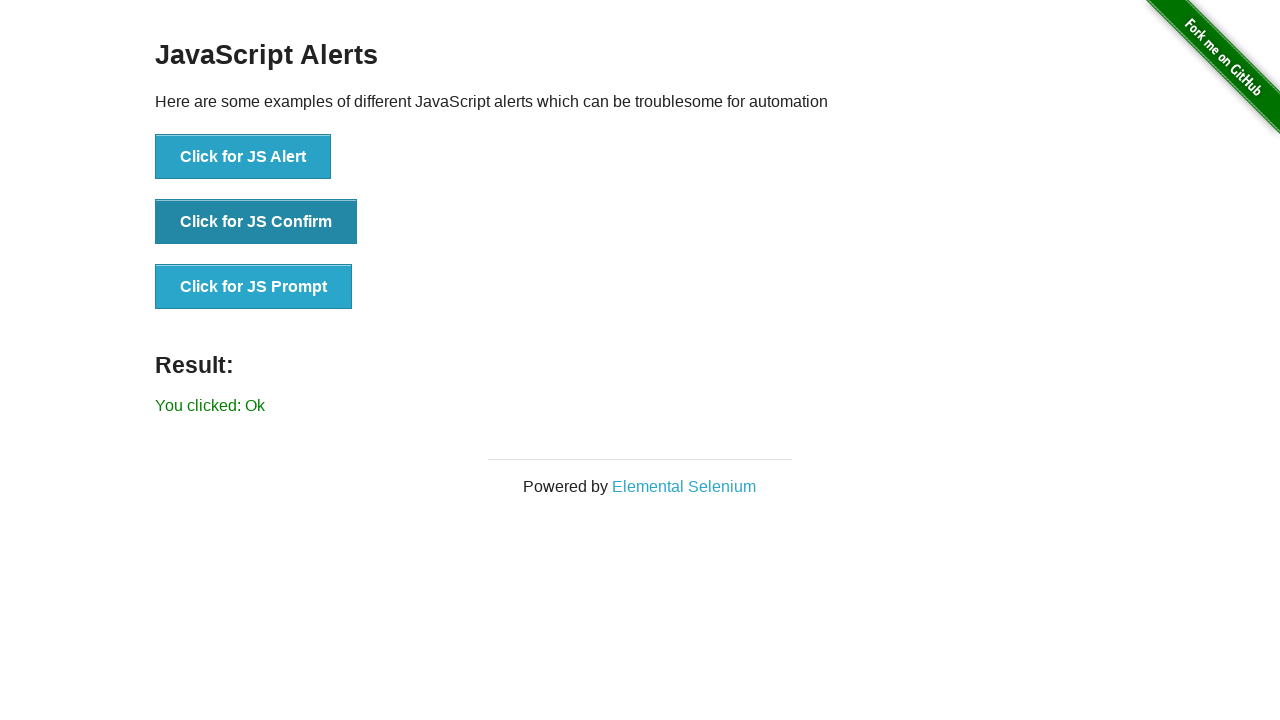

Waited for JS Confirm dialog to be processed
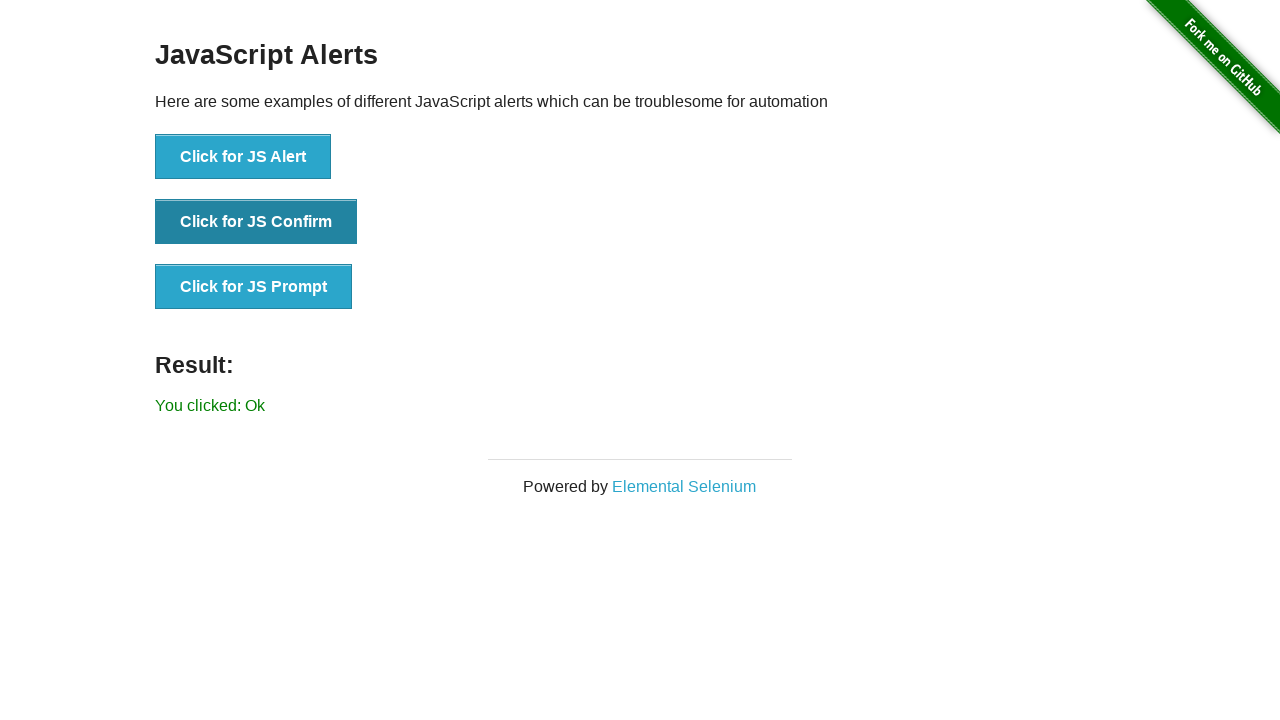

Clicked JS Prompt button at (254, 287) on xpath=//button[contains(.,'JS Prompt')]
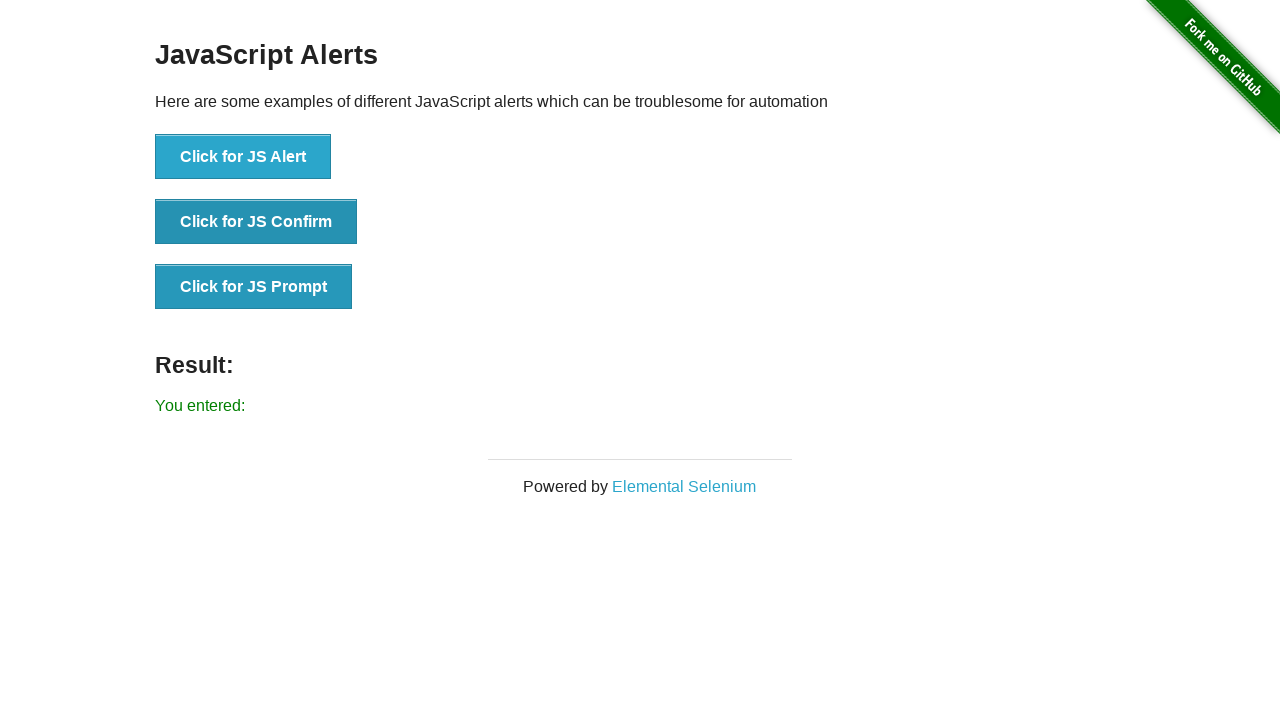

Set up handler to accept JS Prompt dialog with text 'send text to alert'
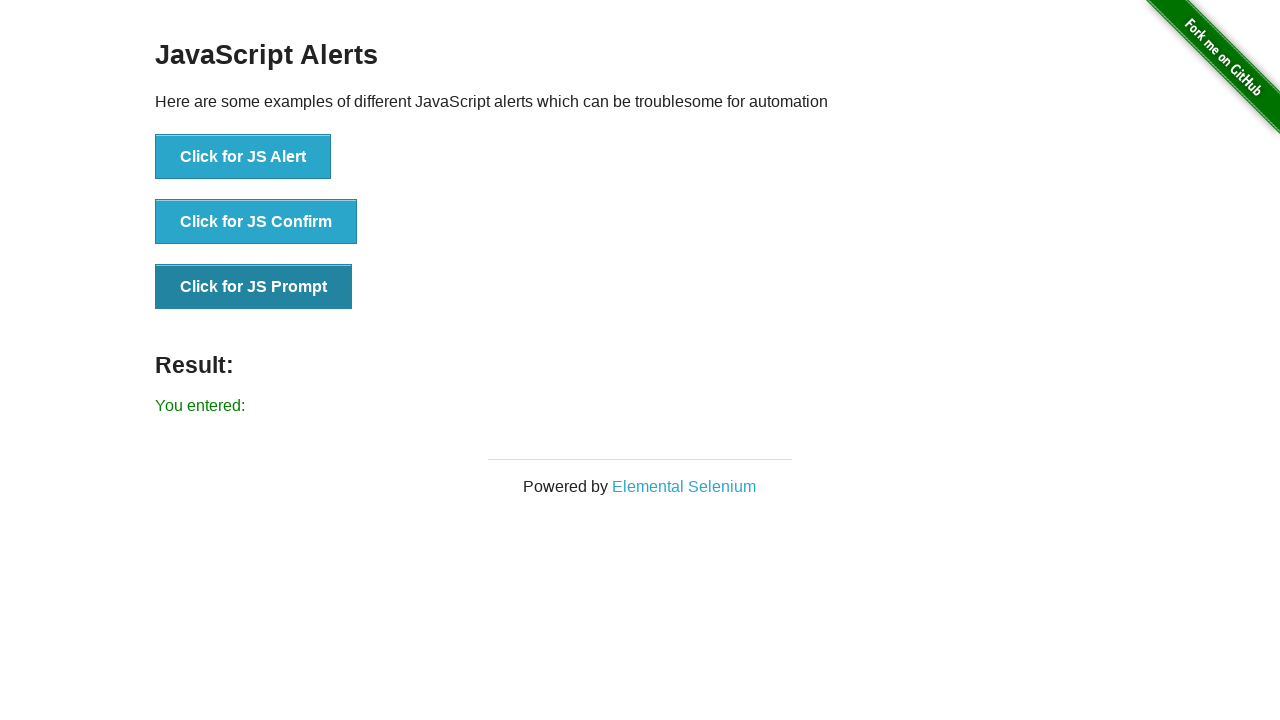

Waited for JS Prompt dialog to be processed
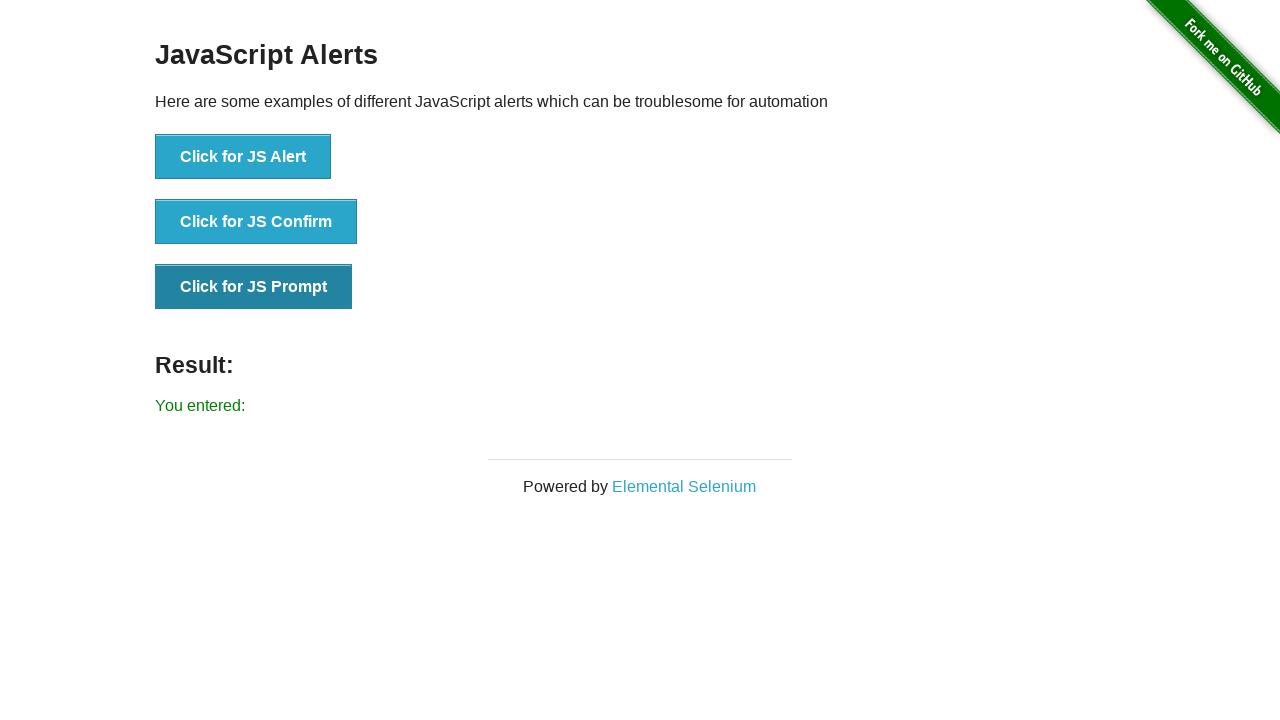

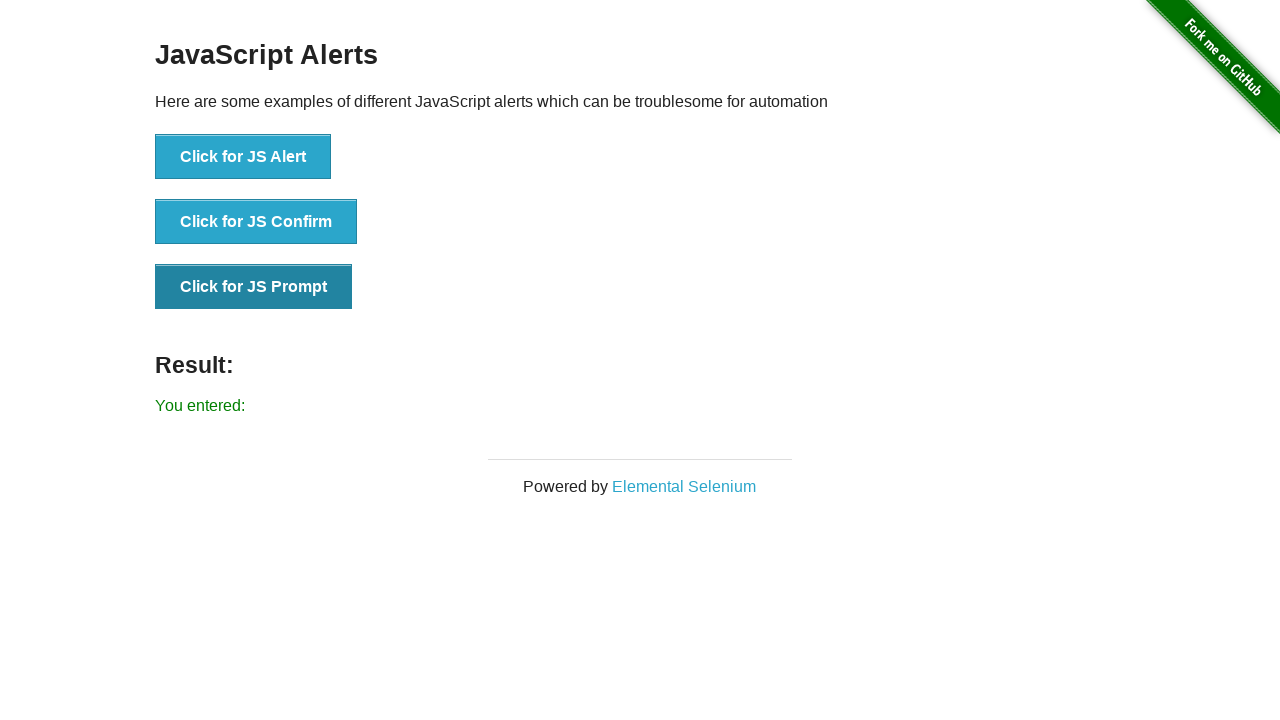